Tests form interaction by selecting a checkbox option, using that option text to select from dropdown and fill a text field, then triggering an alert and verifying the alert contains the option text

Starting URL: https://www.rahulshettyacademy.com/AutomationPractice/

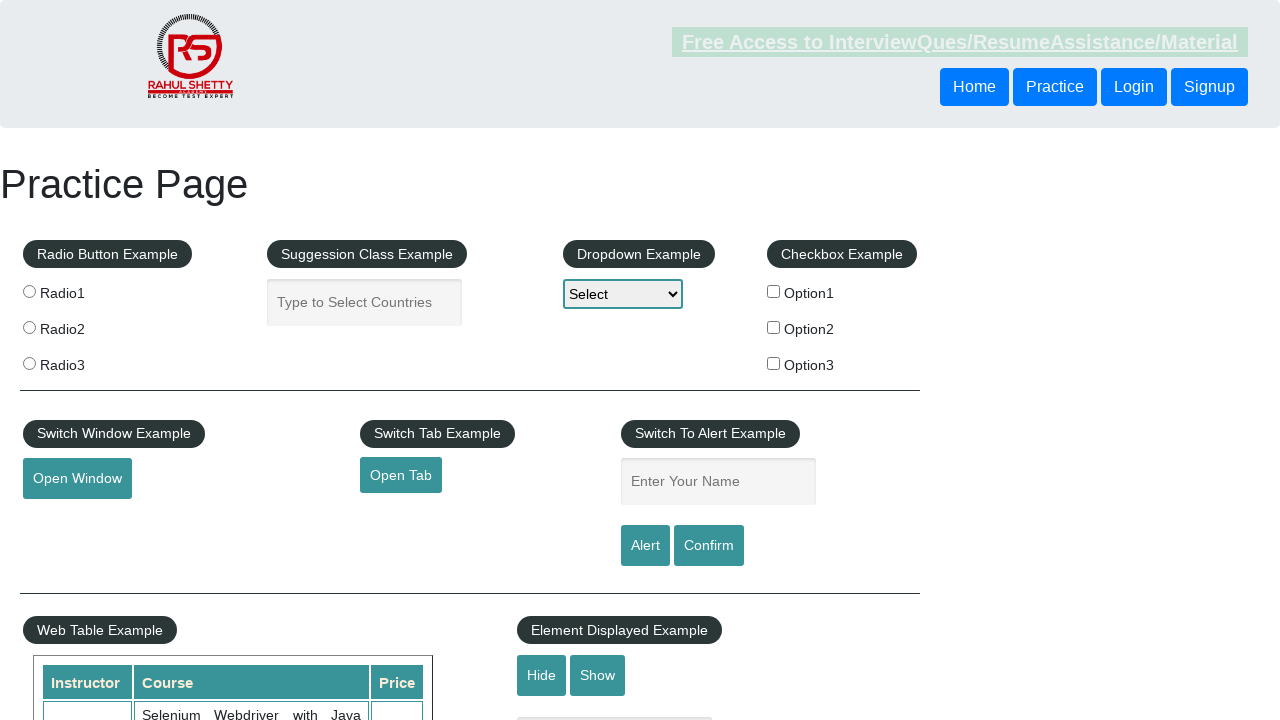

Clicked on Option2 checkbox at (842, 329) on xpath=//div[@id='checkbox-example']/descendant::input[@id='checkBoxOption2']/par
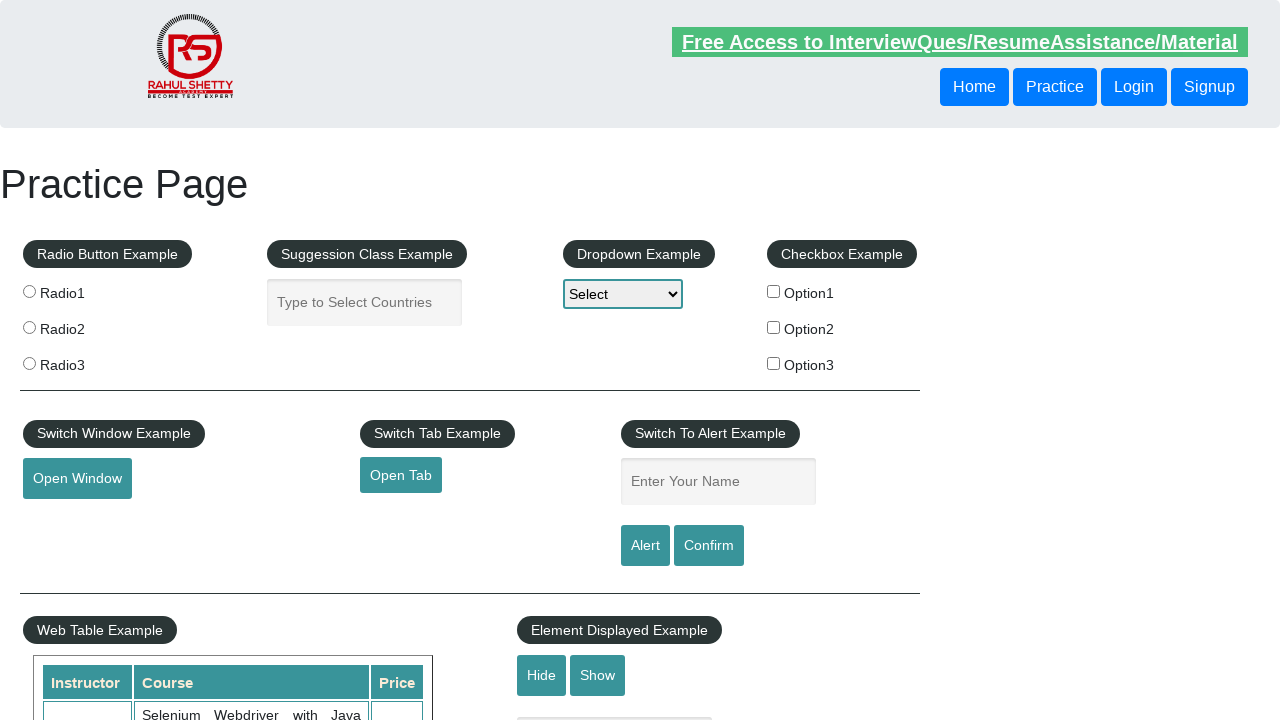

Retrieved checkbox label text: 'Option2'
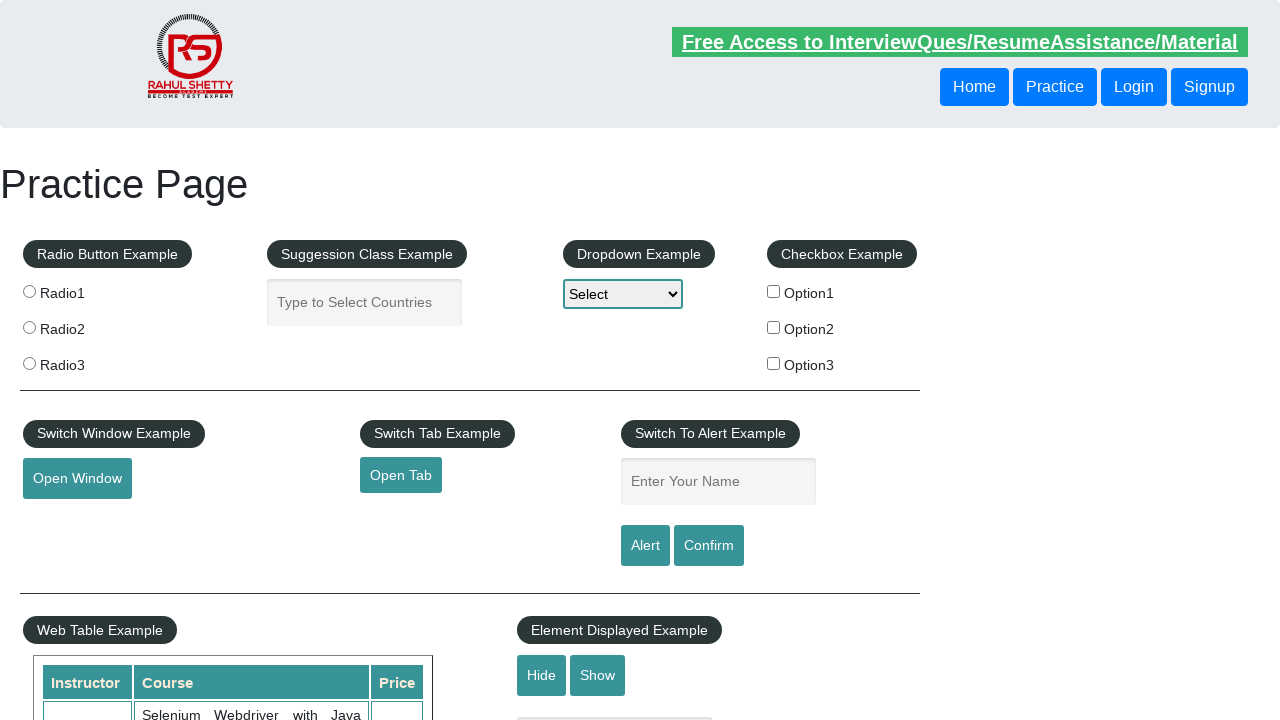

Selected 'Option2' from dropdown on #dropdown-class-example
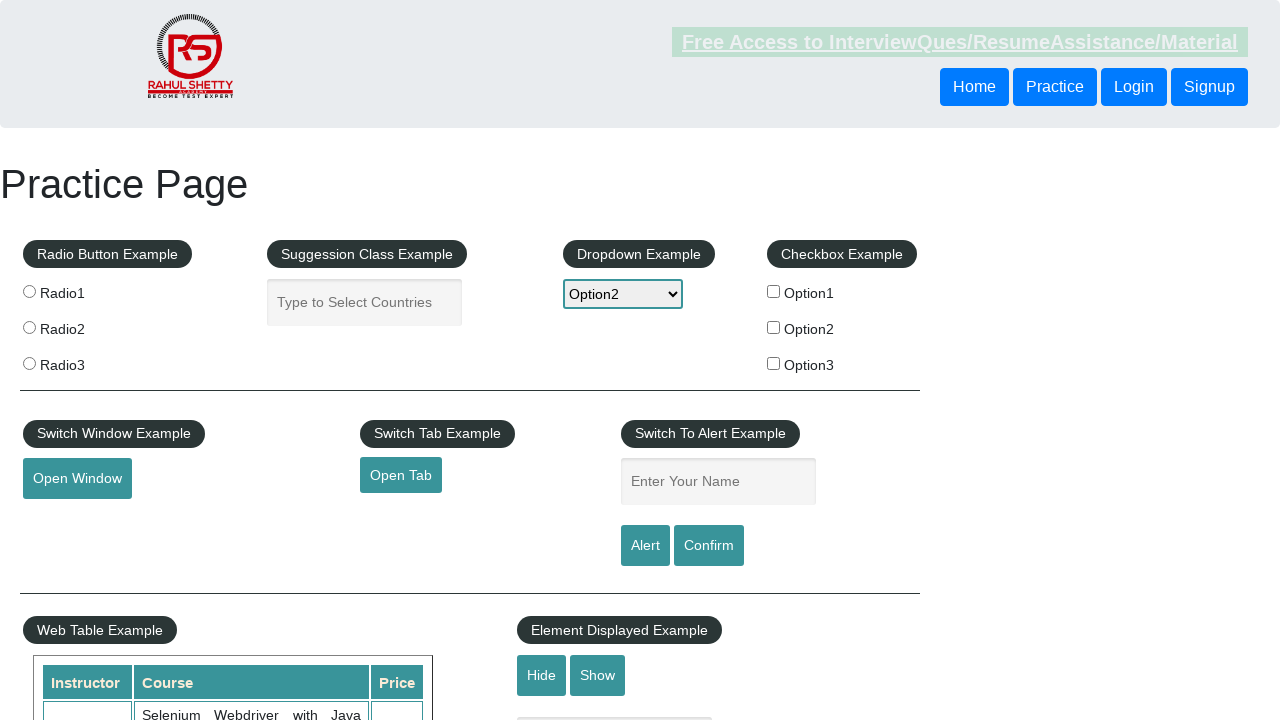

Filled text field with 'Option2' on #name
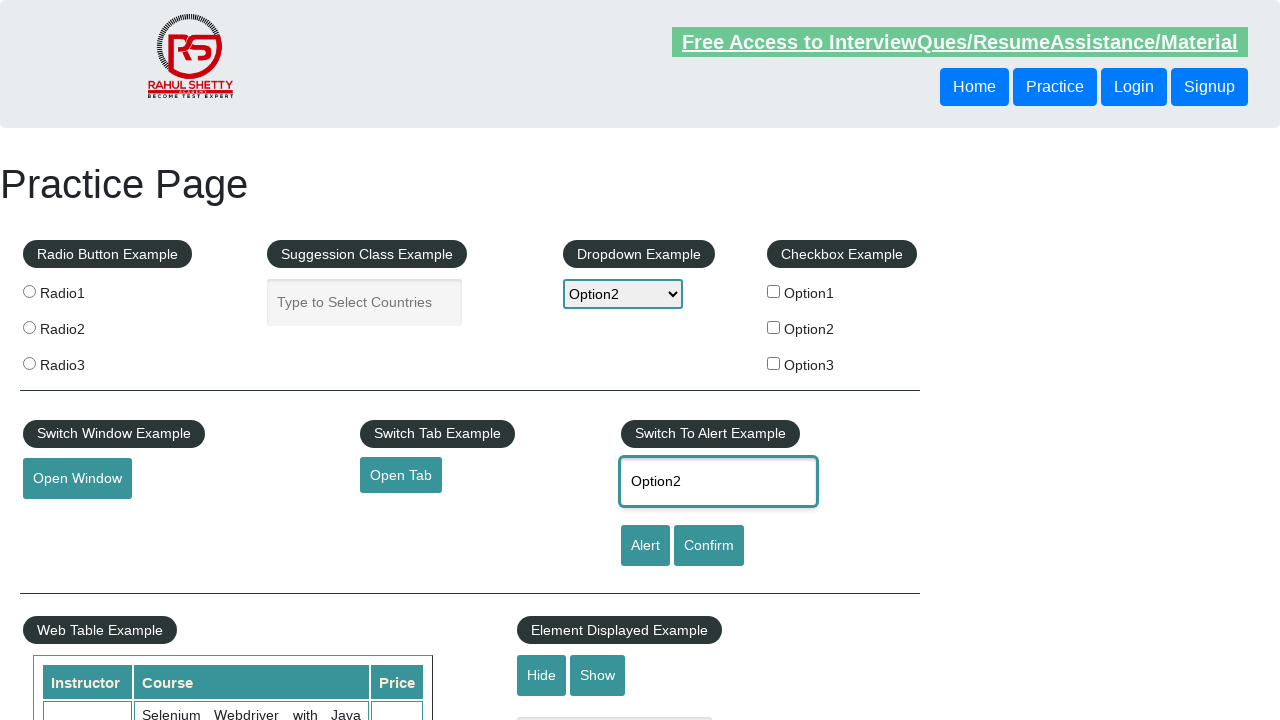

Clicked alert button to trigger alert at (645, 546) on #alertbtn
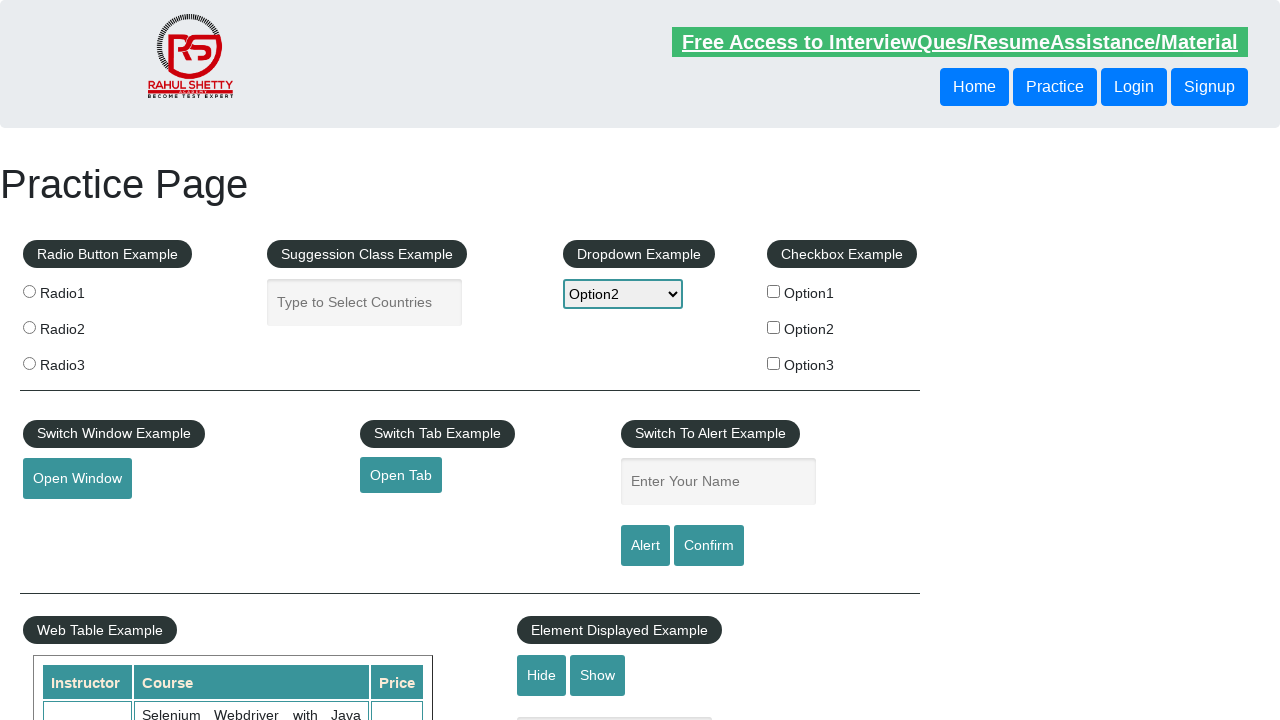

Alert dialog accepted and verified to contain 'Option2'
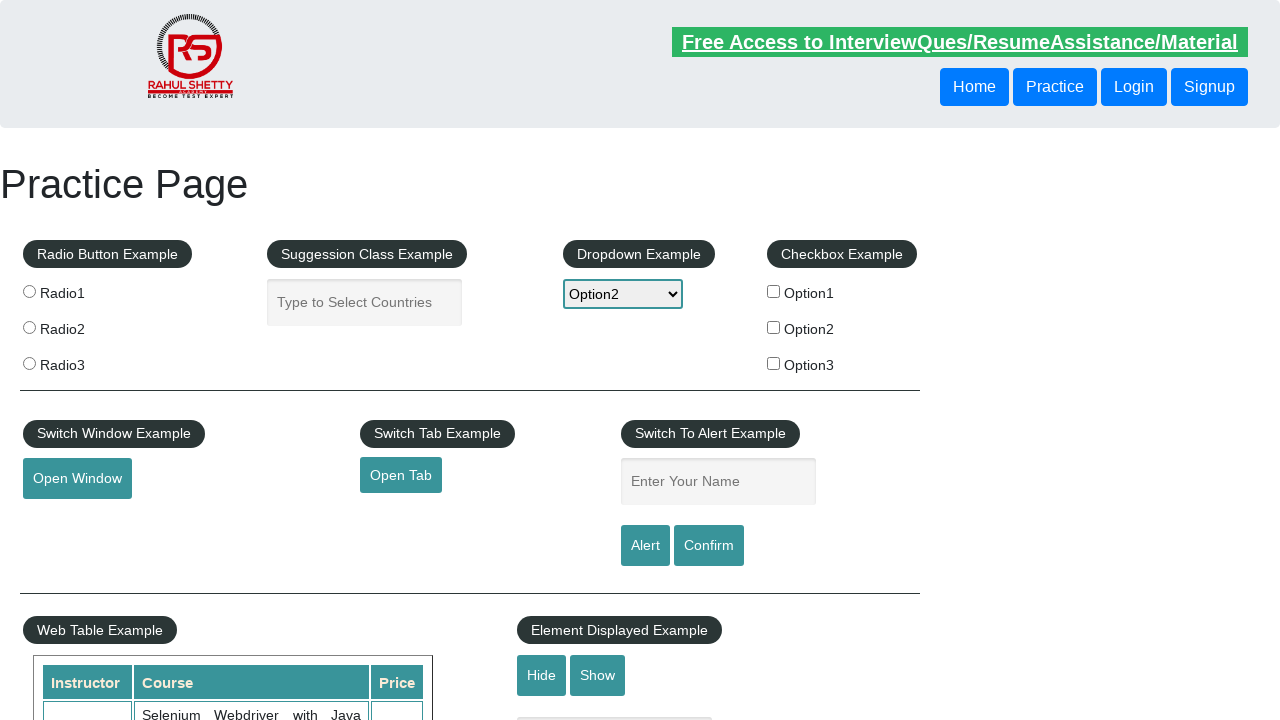

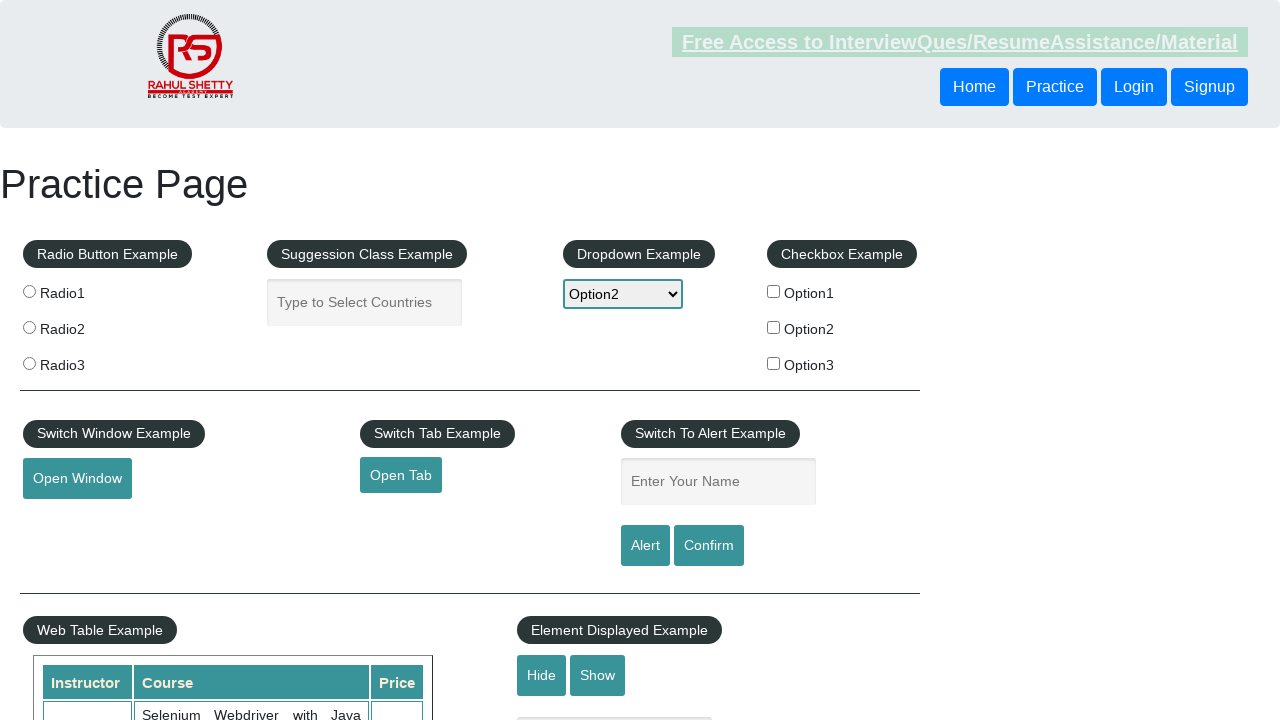